Tests clicking the advanced steer link and verifies it opens a new page with steer URL

Starting URL: https://neuronpedia.org/gemma-scope#learn

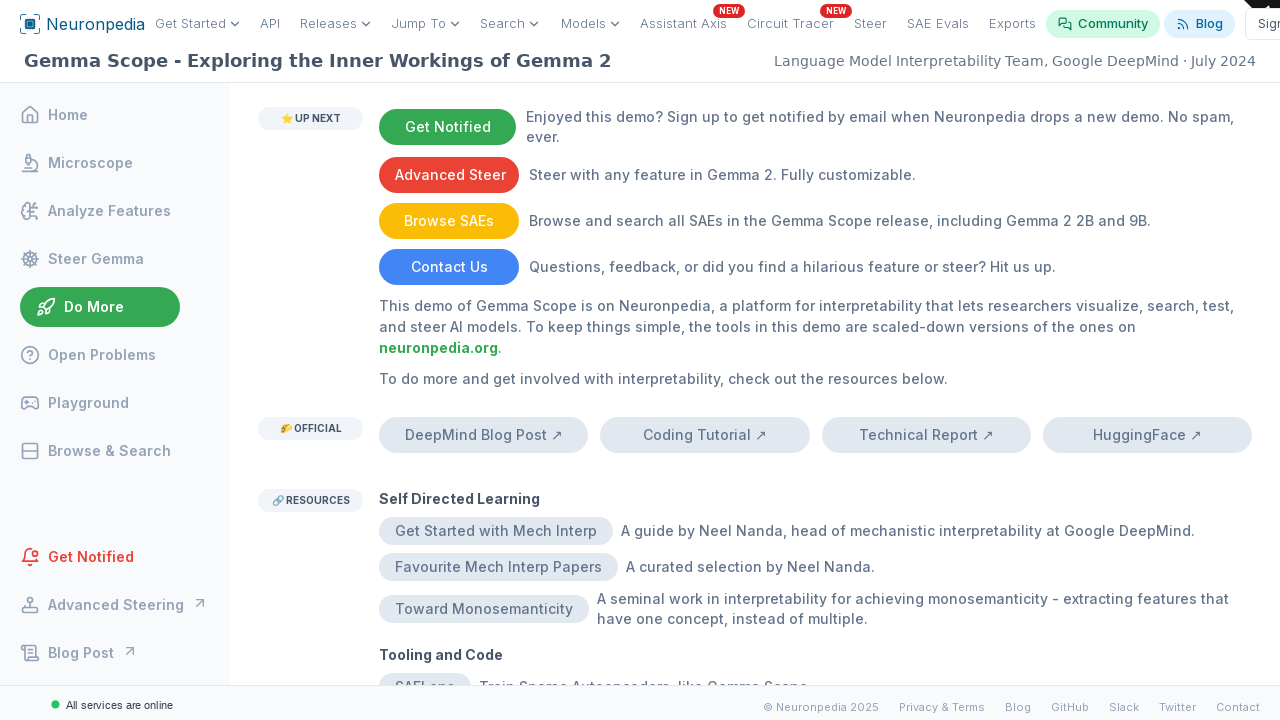

Clicked advanced steer link and new popup opened at (449, 175) on a[target="_blank"][href*="https://www.neuronpedia.org/steer"]
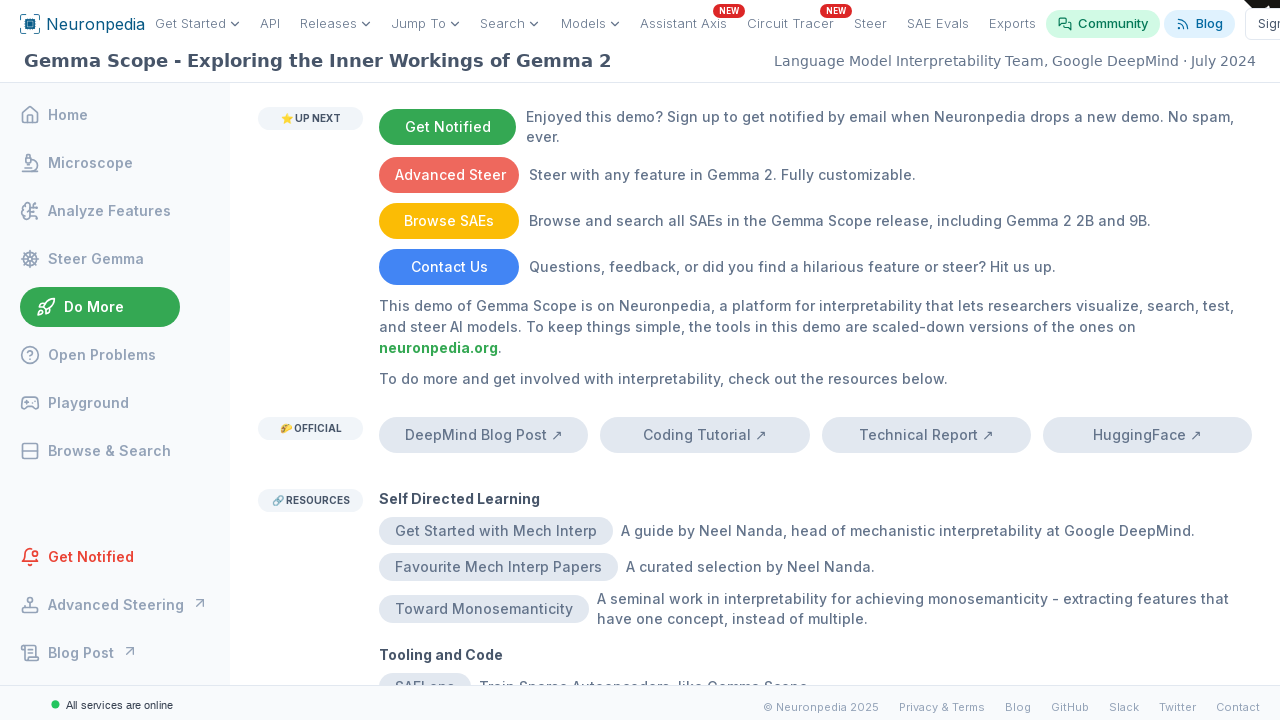

New page loaded with steer URL
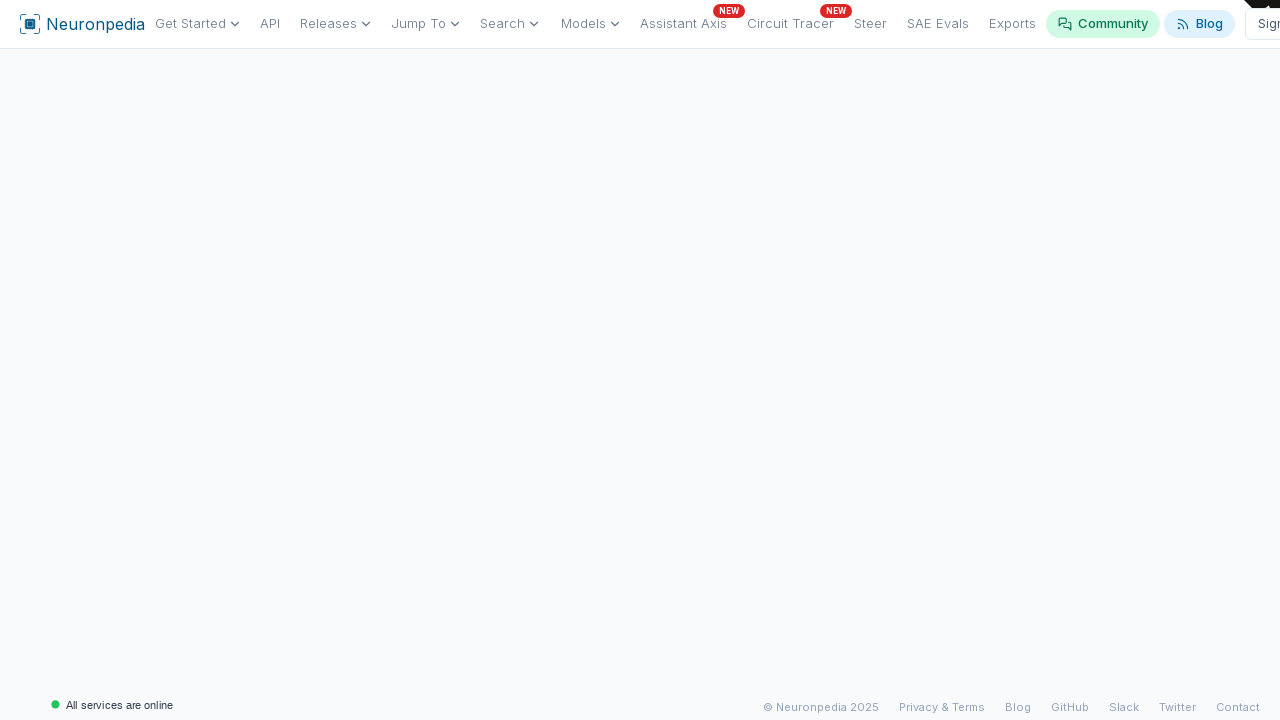

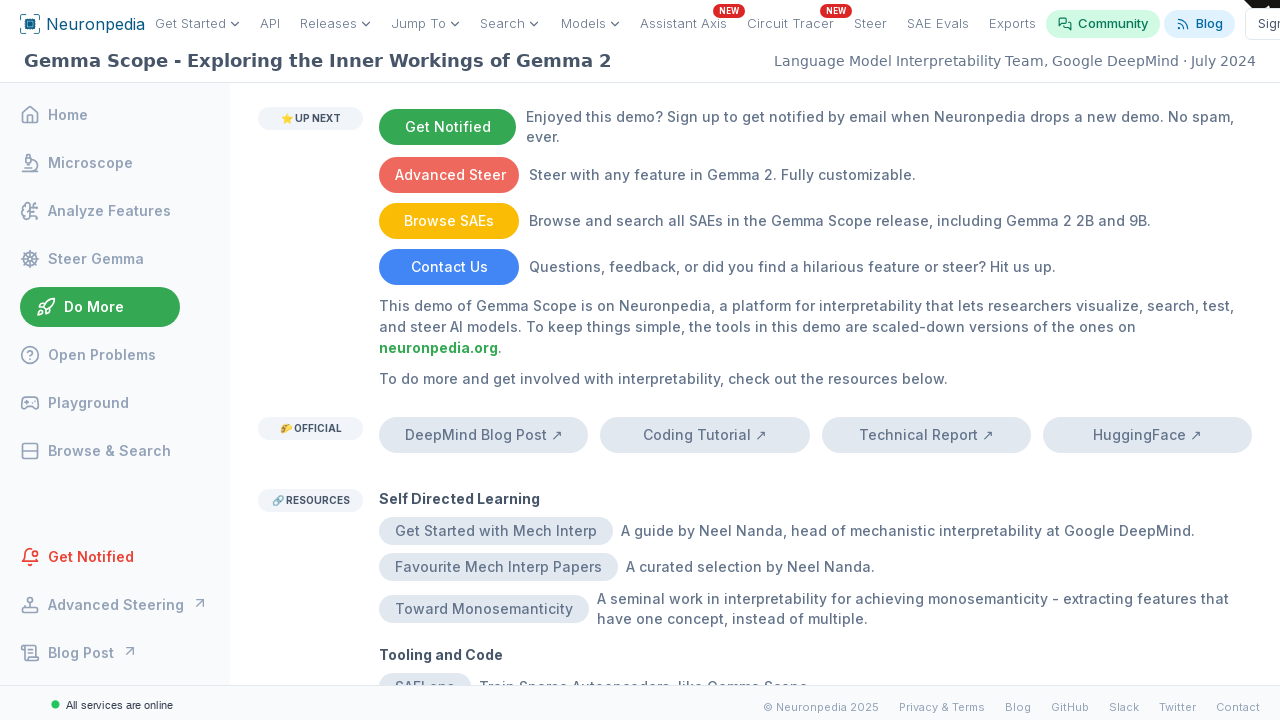